Tests window switching functionality by clicking a link that opens a new window and switching between windows

Starting URL: https://the-internet.herokuapp.com/windows

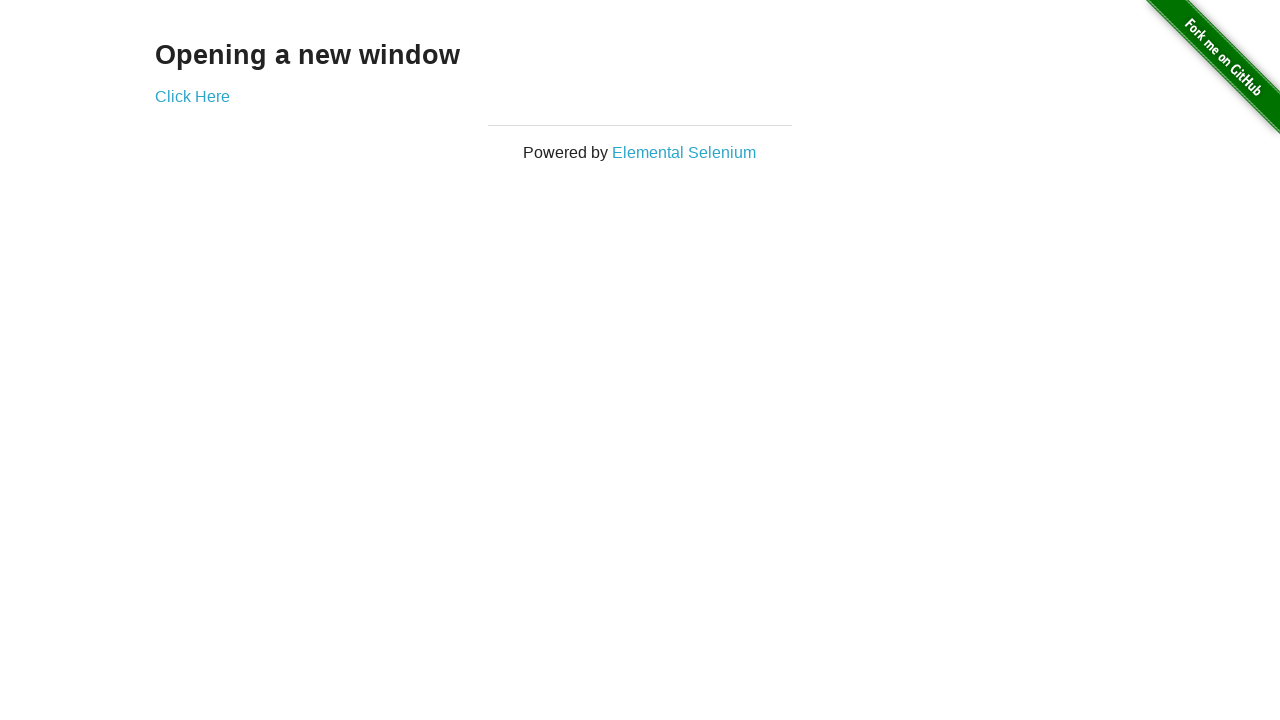

Clicked 'Click Here' link to open a new window at (192, 96) on xpath=//a[contains(text(),'Click Here')]
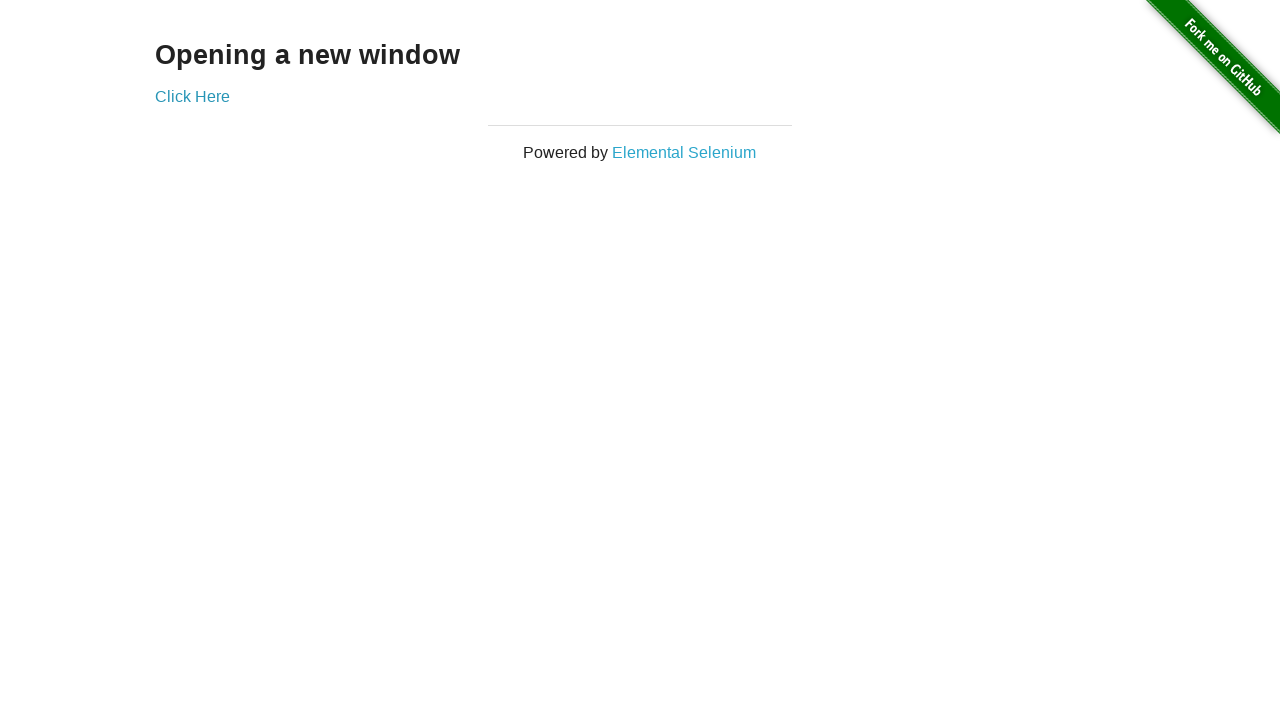

Waited for new window to open
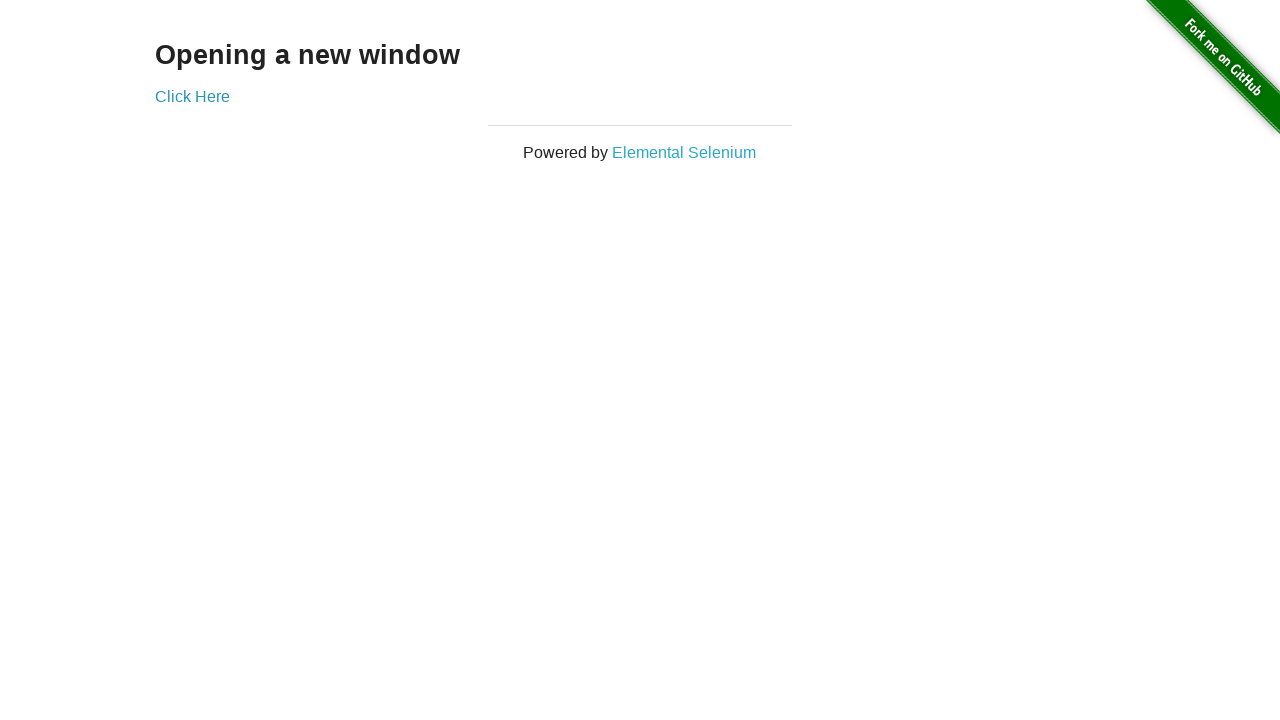

Retrieved all open windows/pages from context
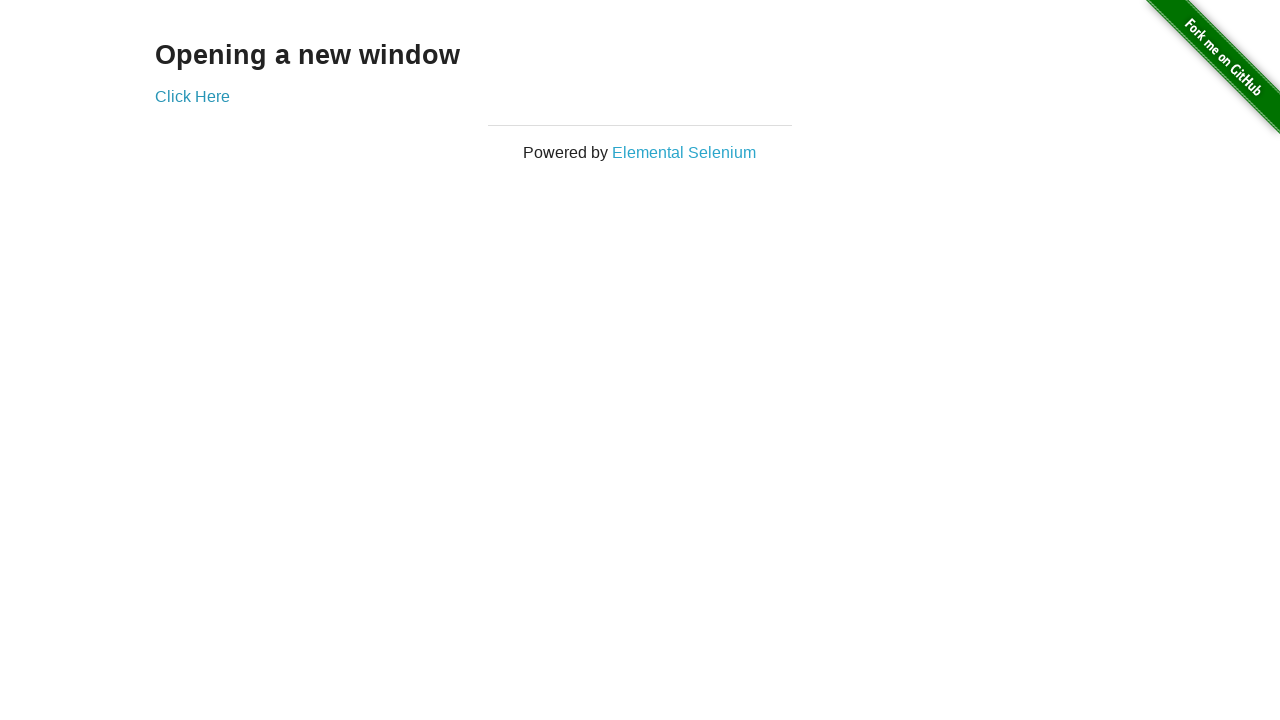

Identified new window as the last opened page
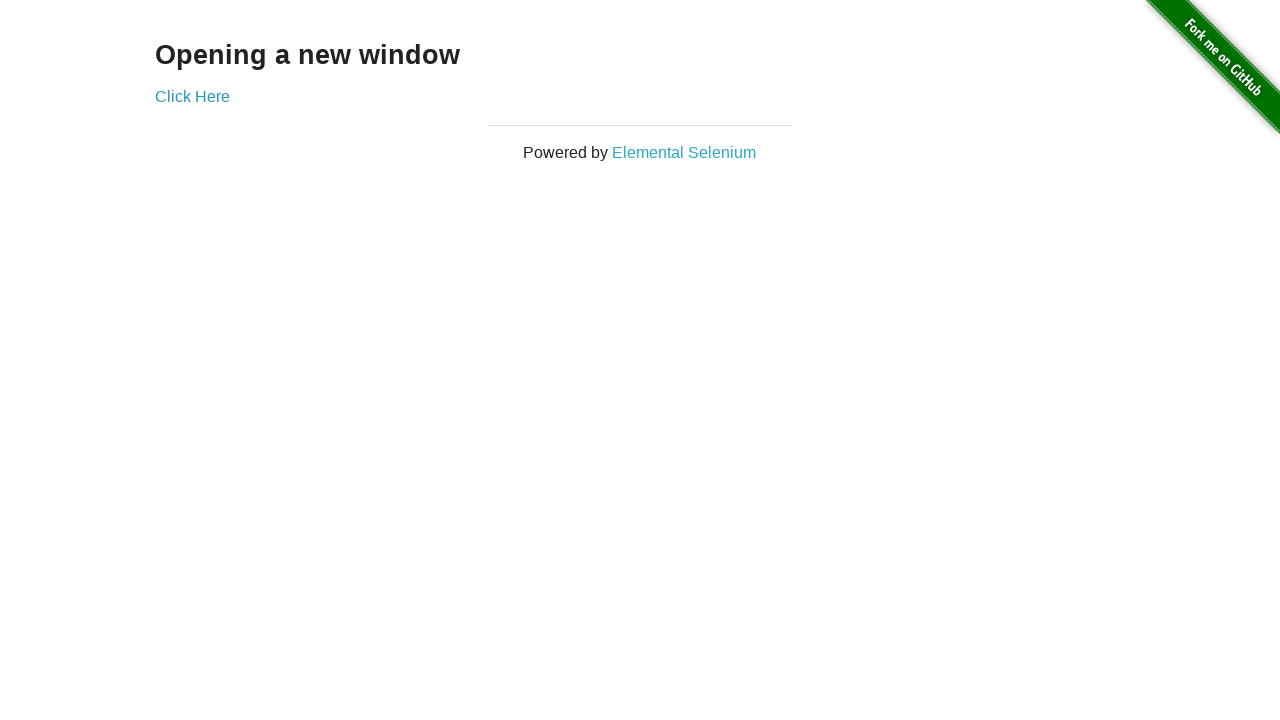

Waited for new window to fully load
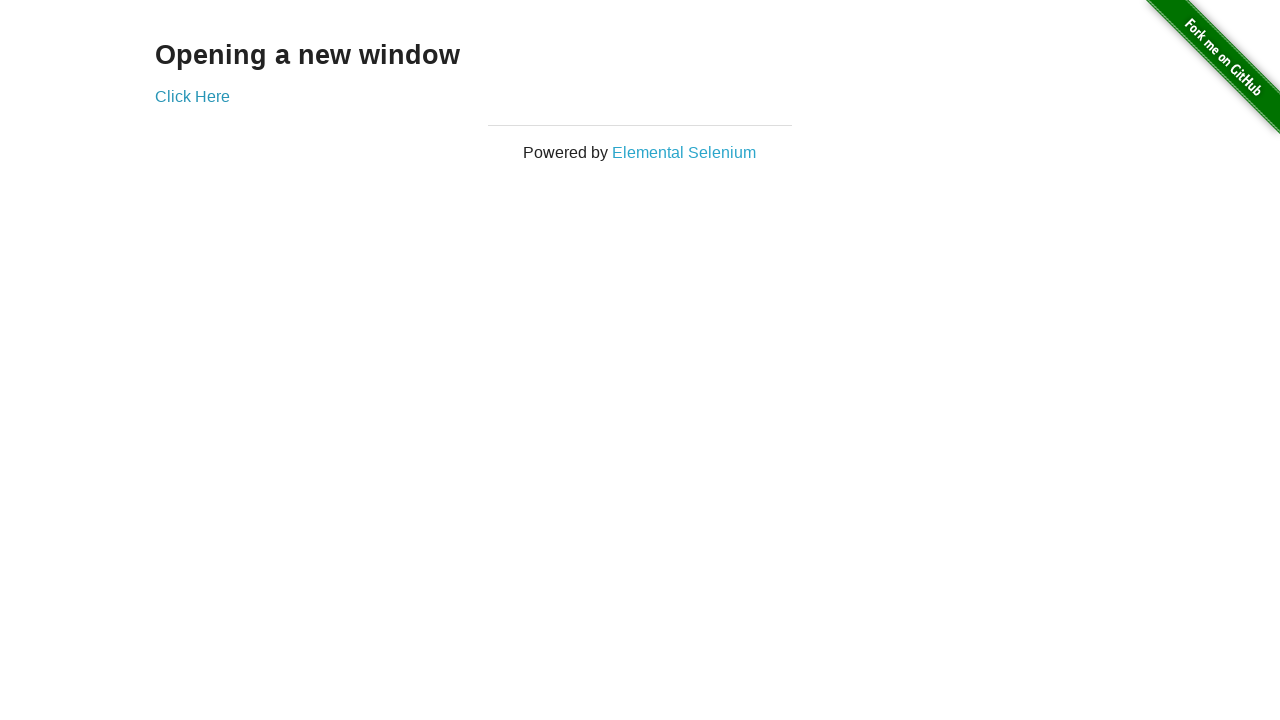

Selected original window for switching back
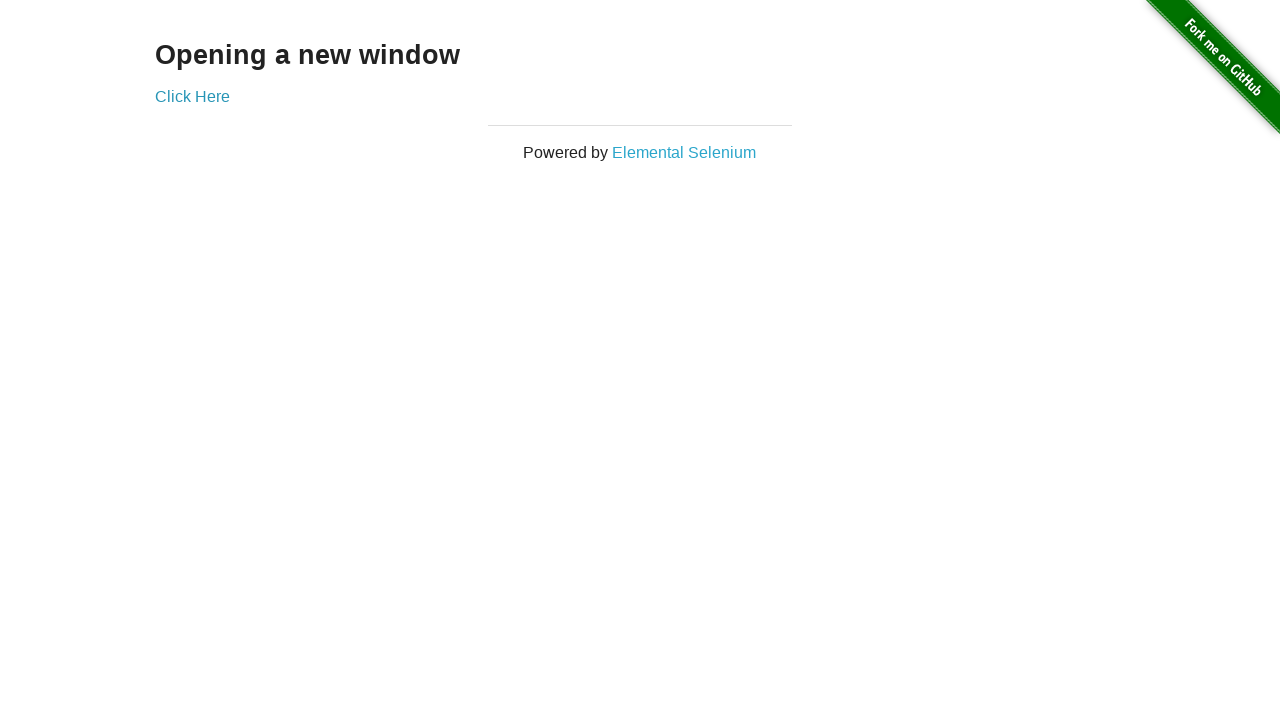

Brought original window to front
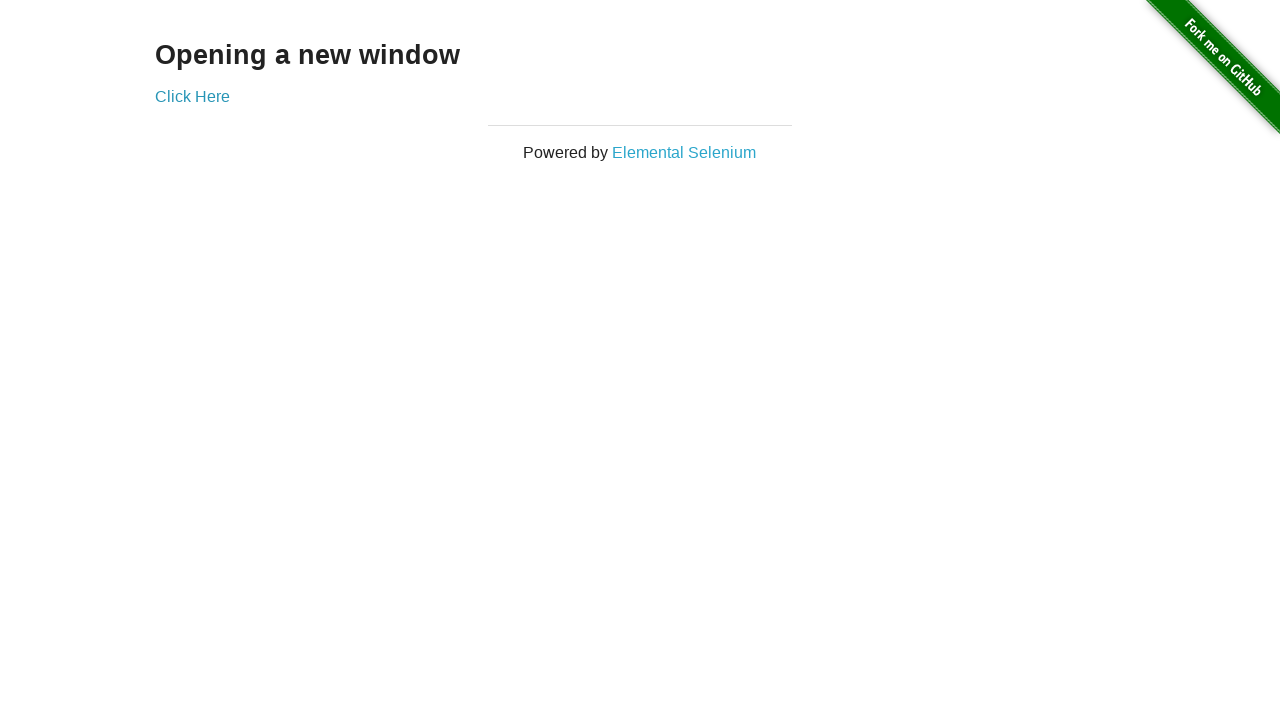

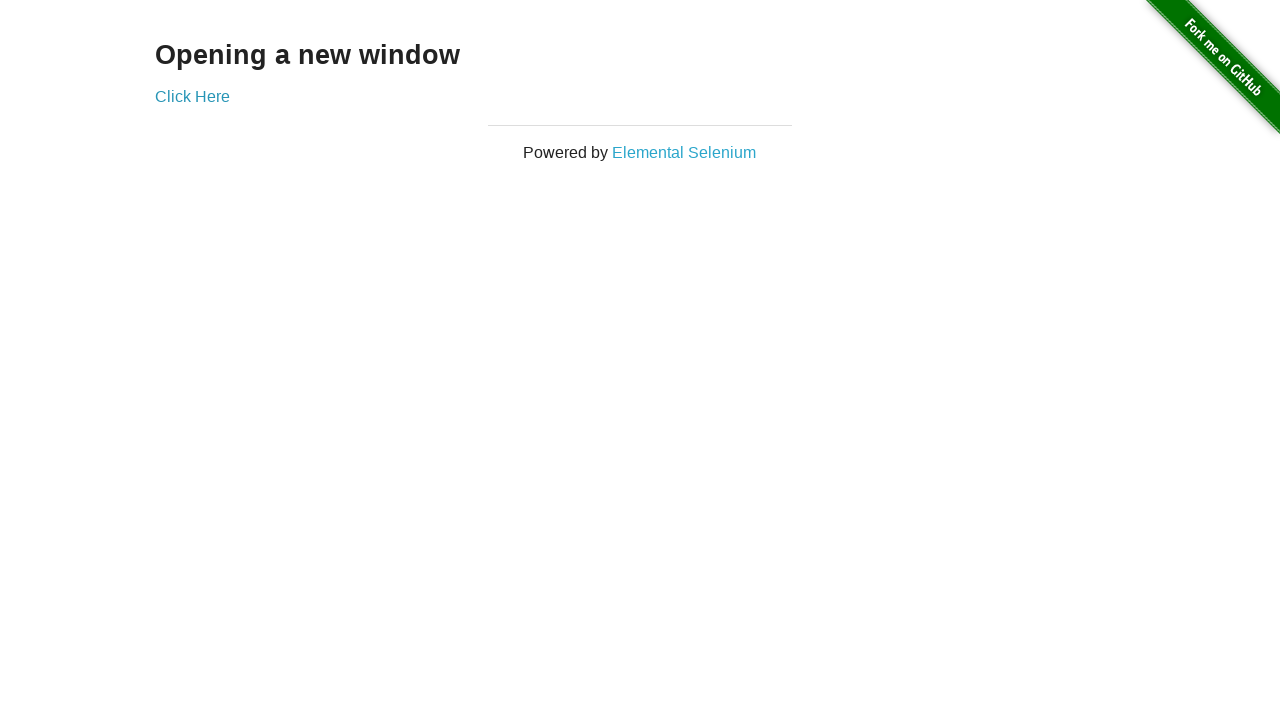